Tests the comment textarea functionality by entering a comment and verifying the input was accepted

Starting URL: https://saucelabs.com/test/guinea-pig

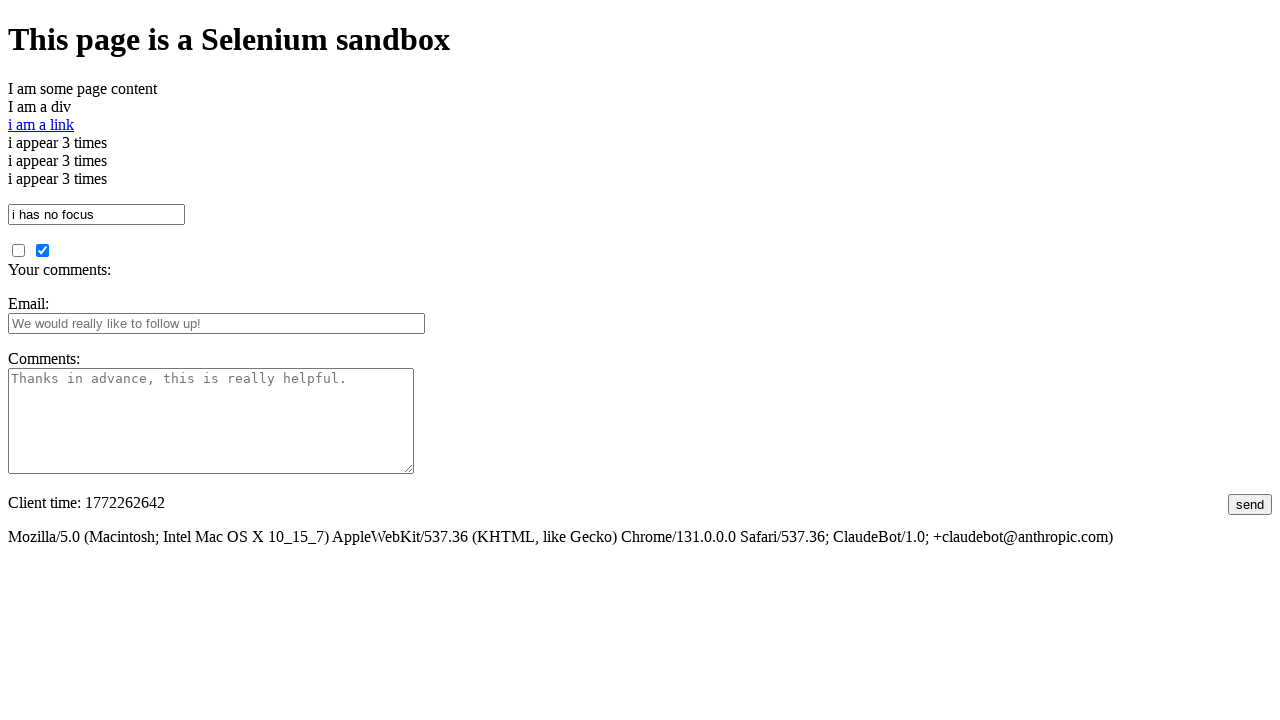

Filled comments textarea with random UUID text on #comments
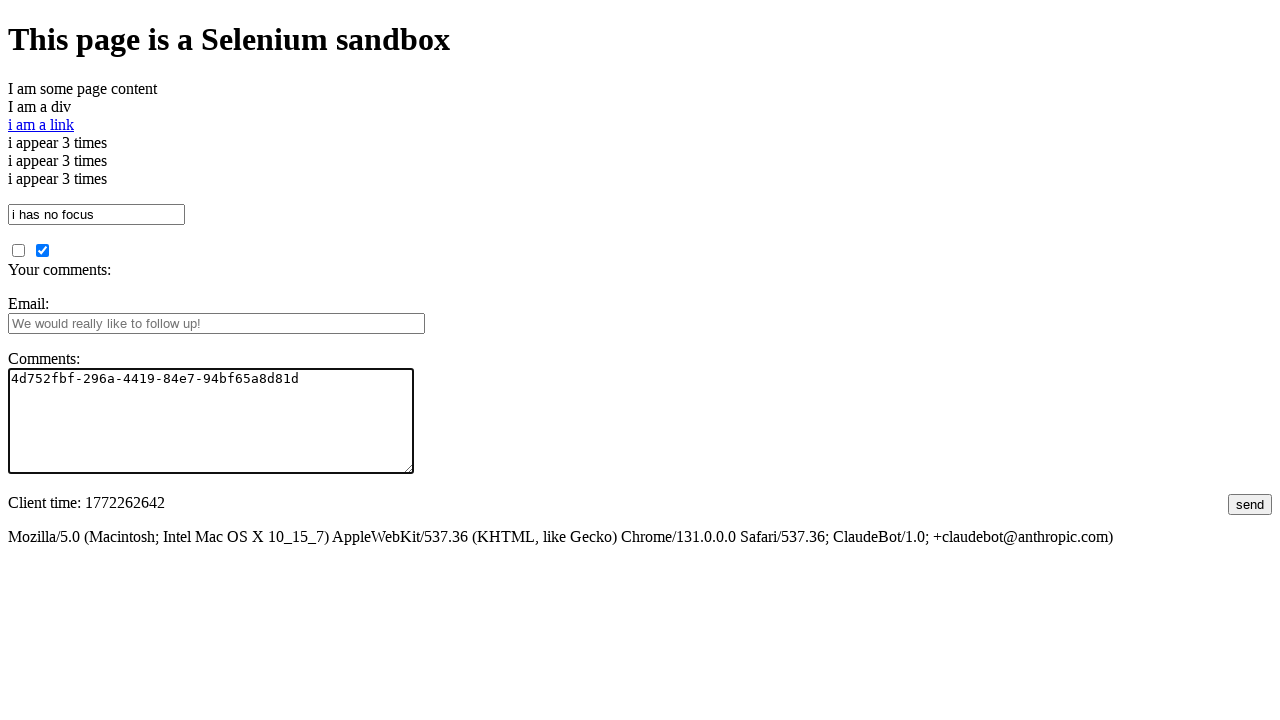

Retrieved comment textarea input value
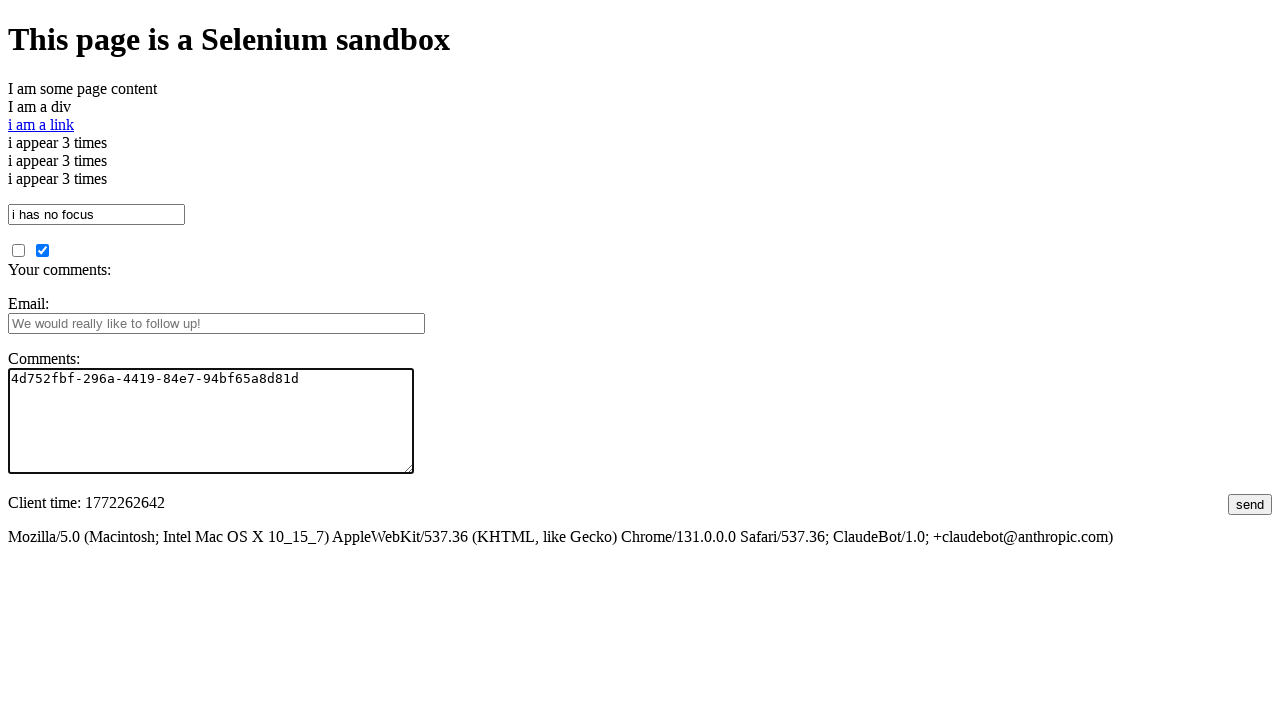

Verified that comment input matches the entered text
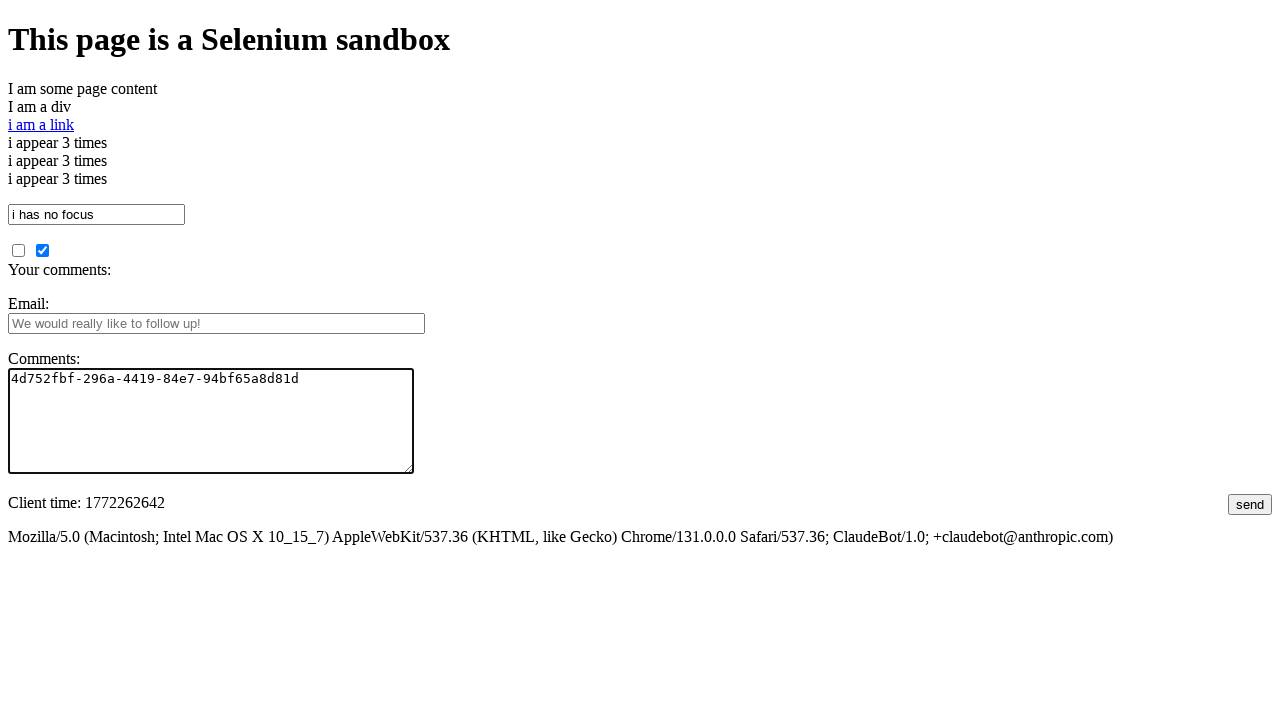

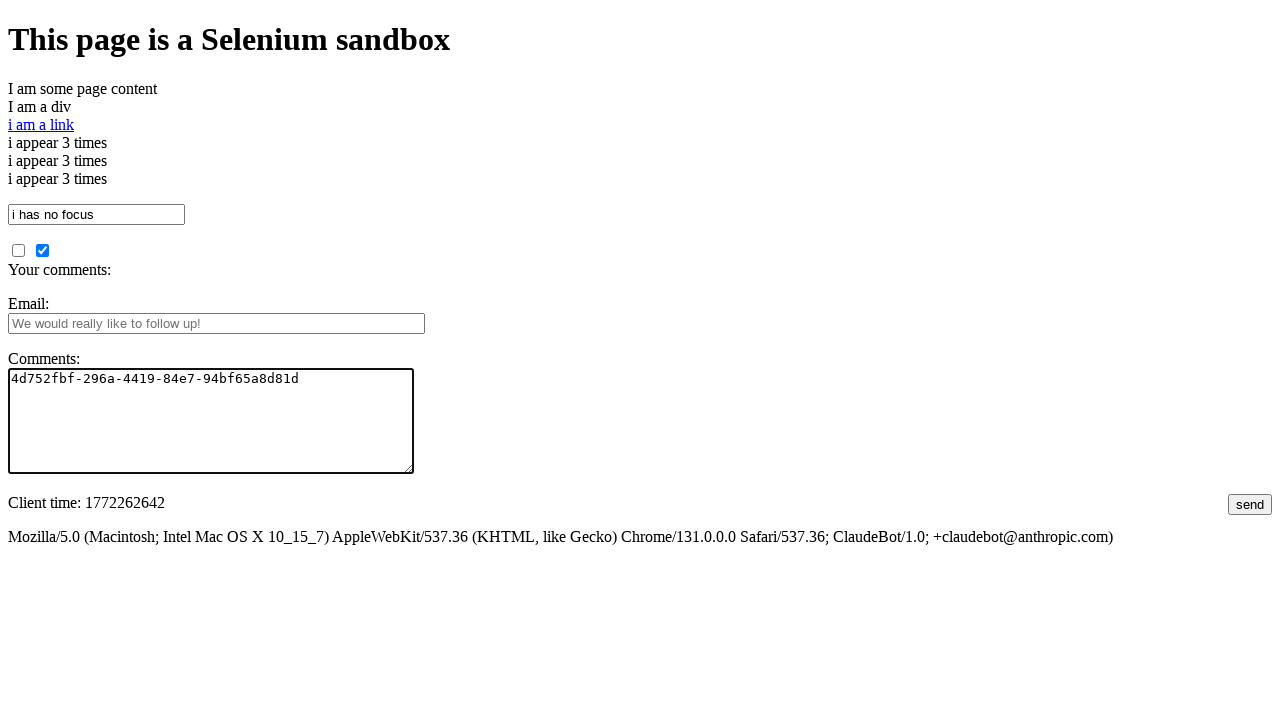